Tests checkbox functionality by ensuring both checkboxes are unchecked. Clicks on each checkbox if it's currently selected, then verifies both are deselected.

Starting URL: https://the-internet.herokuapp.com/checkboxes

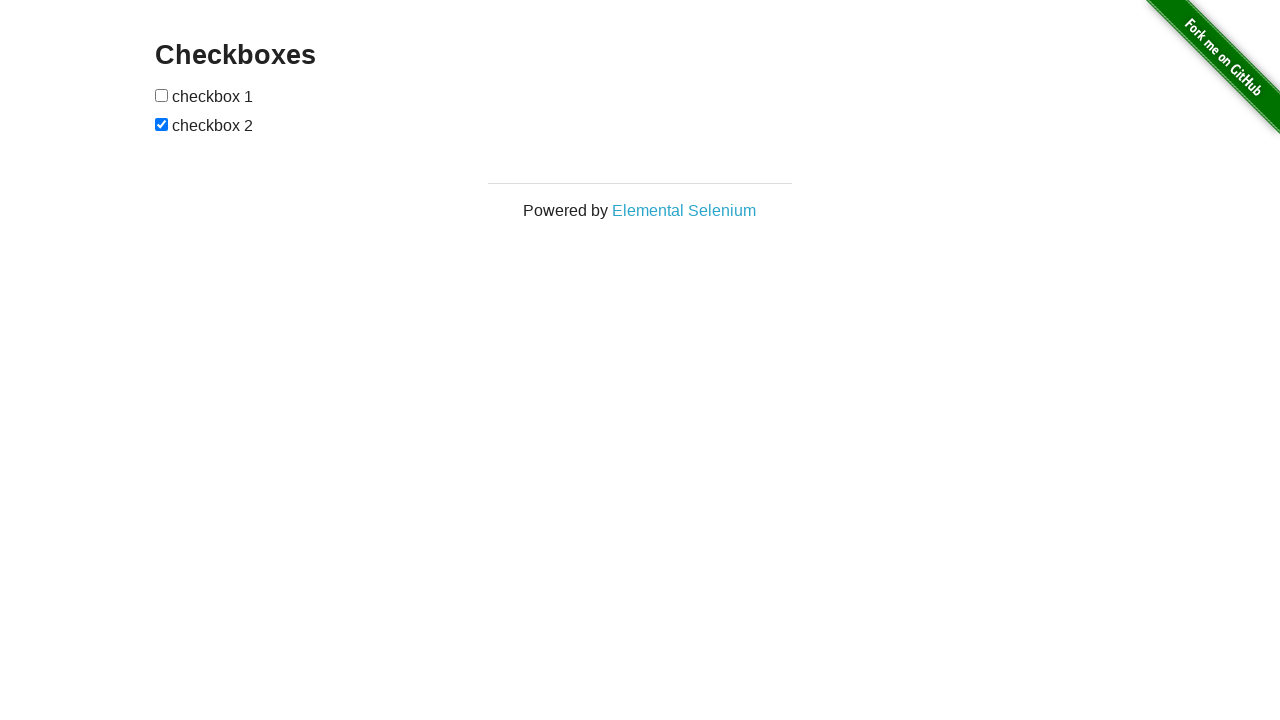

Navigated to checkboxes page
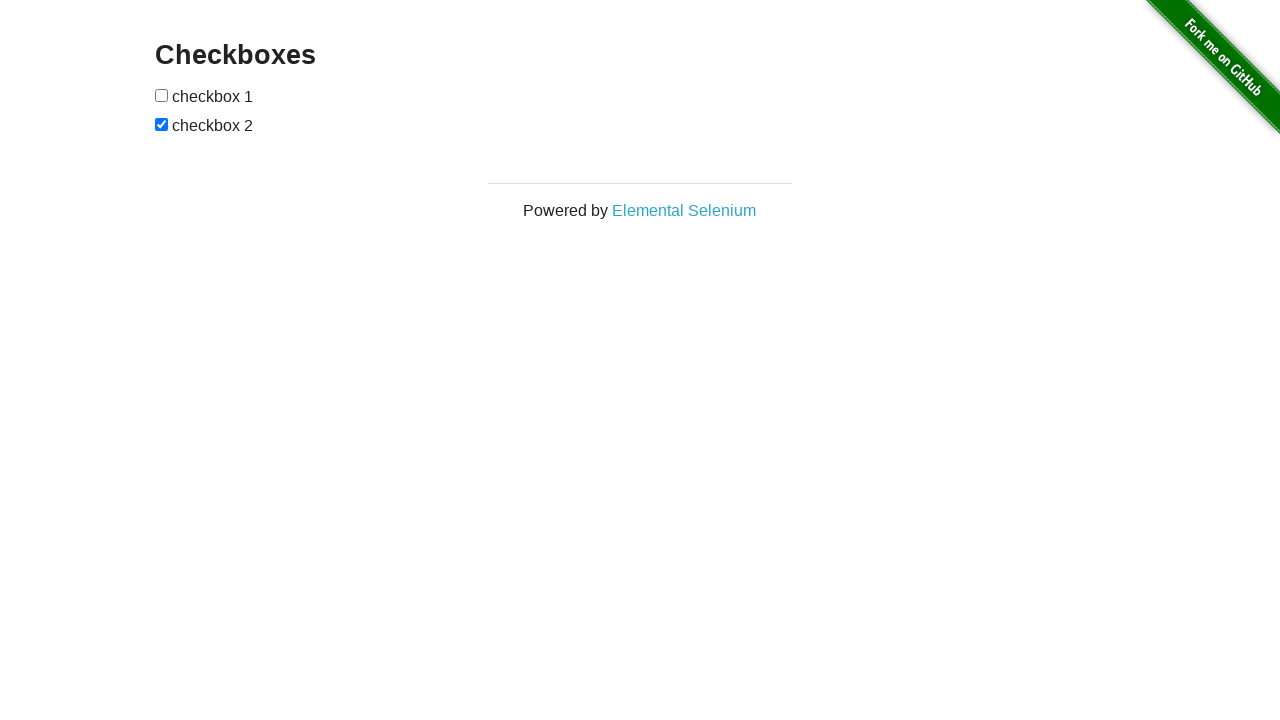

Located first checkbox element
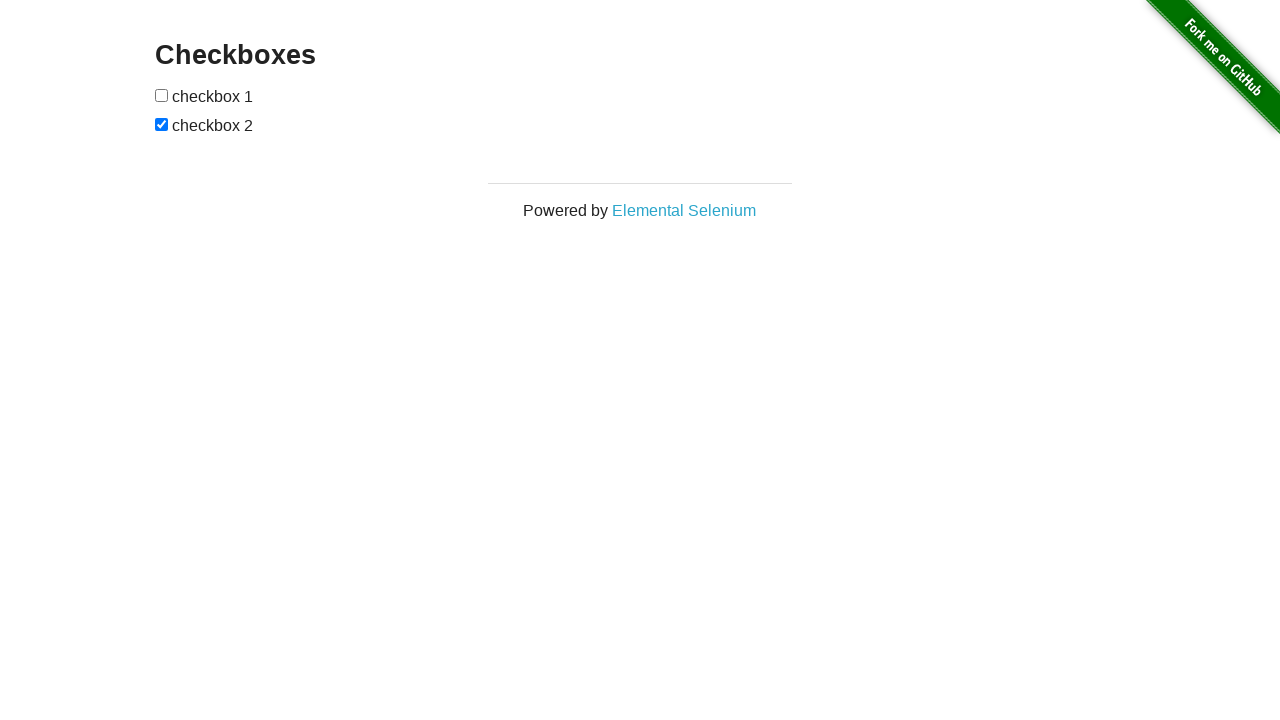

Located second checkbox element
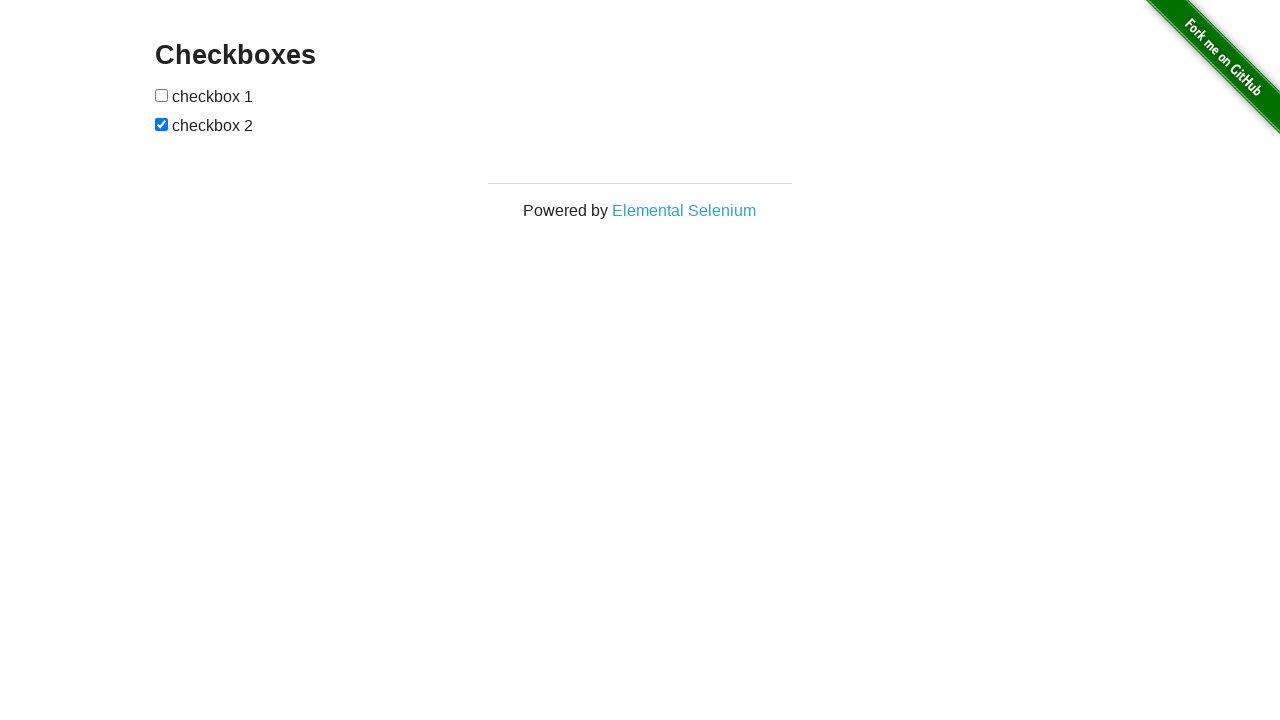

Checked status of first checkbox - it is already unchecked
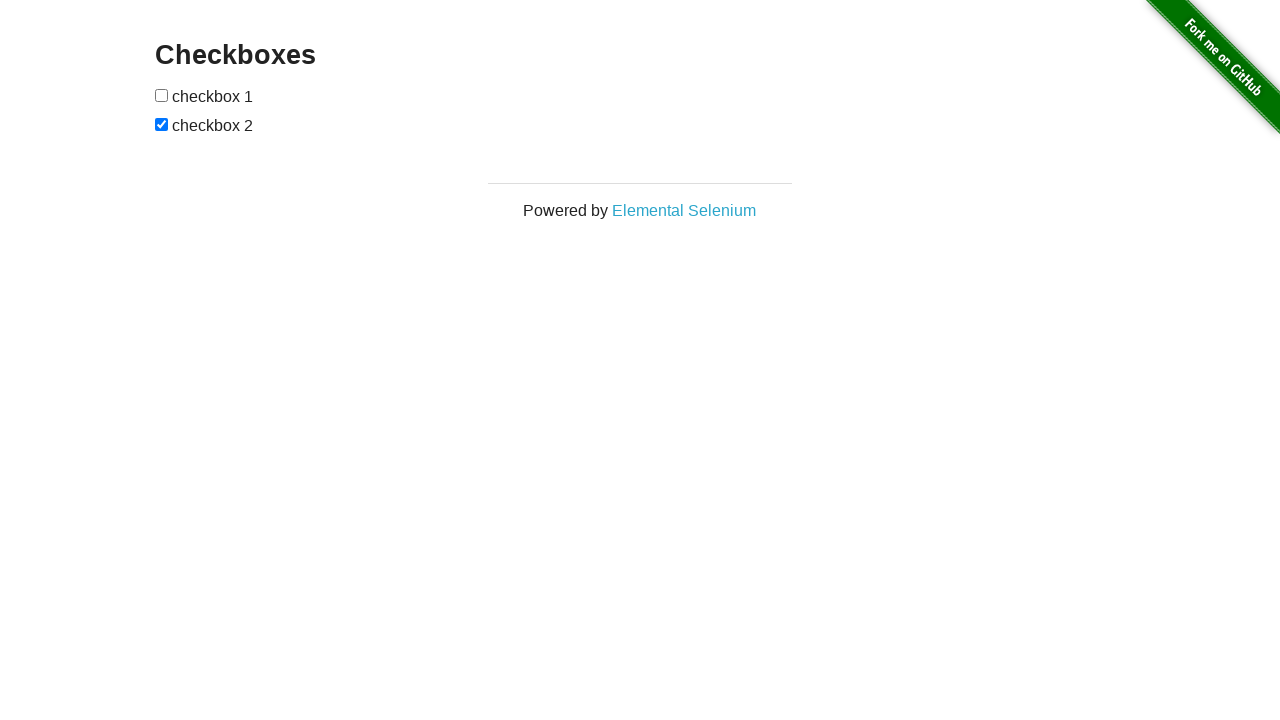

Checked status of second checkbox - it is checked
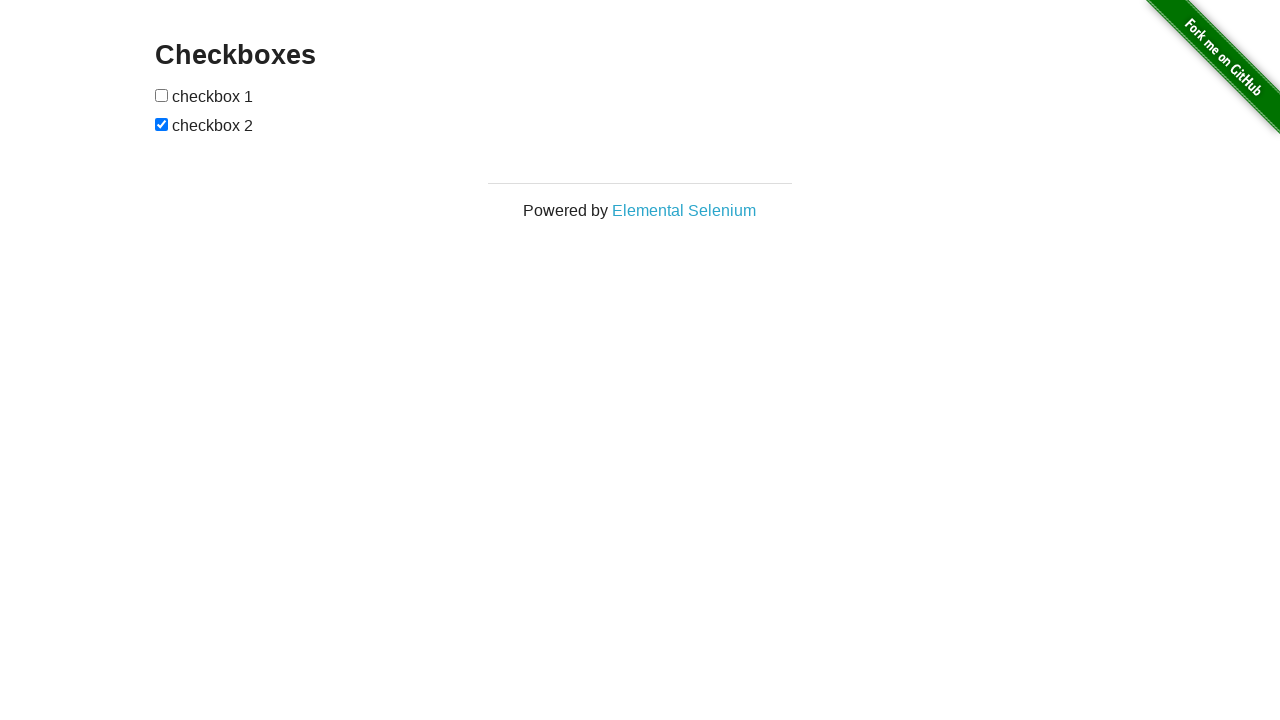

Clicked second checkbox to uncheck it at (162, 124) on xpath=//form[@id='checkboxes']/input[2]
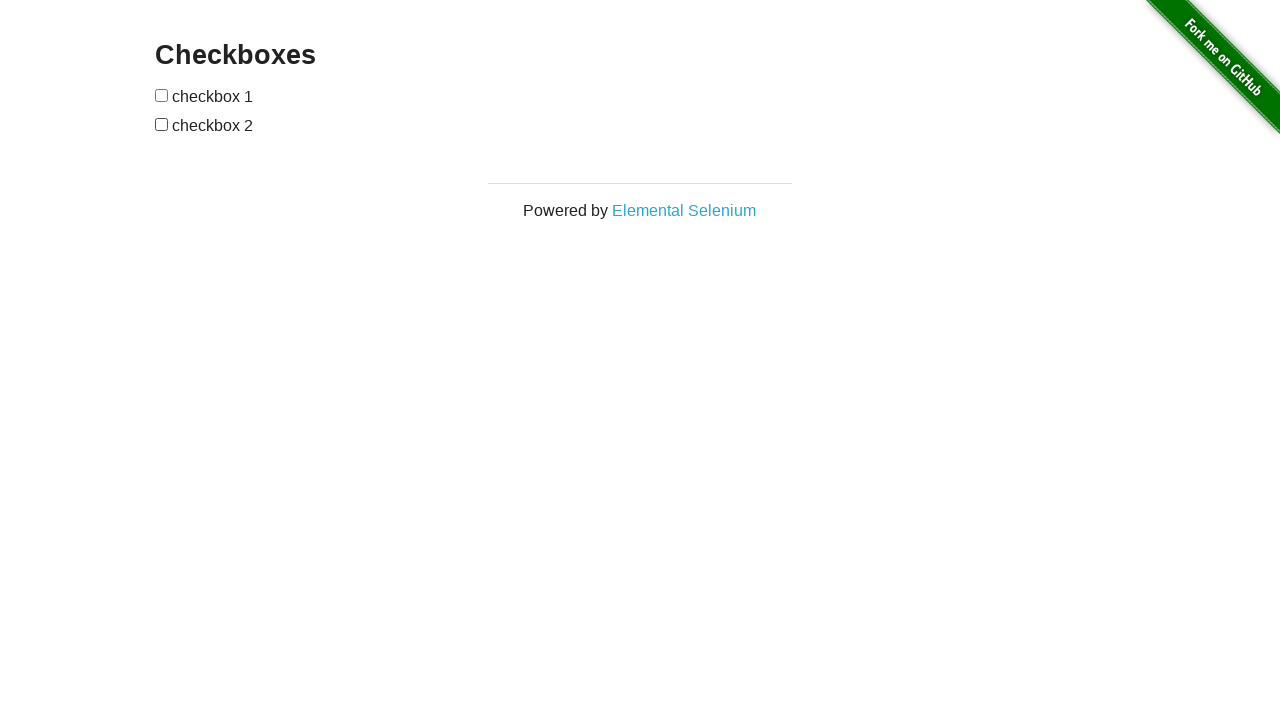

Verified first checkbox is unchecked
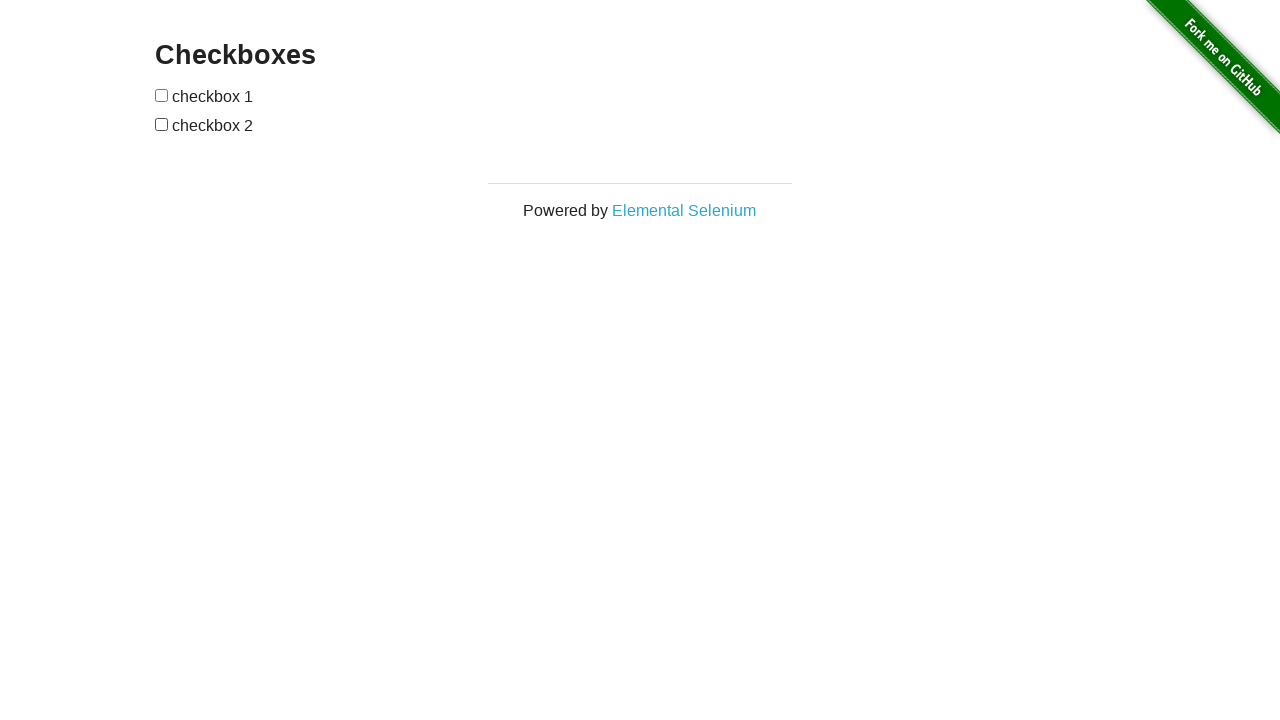

Verified second checkbox is unchecked
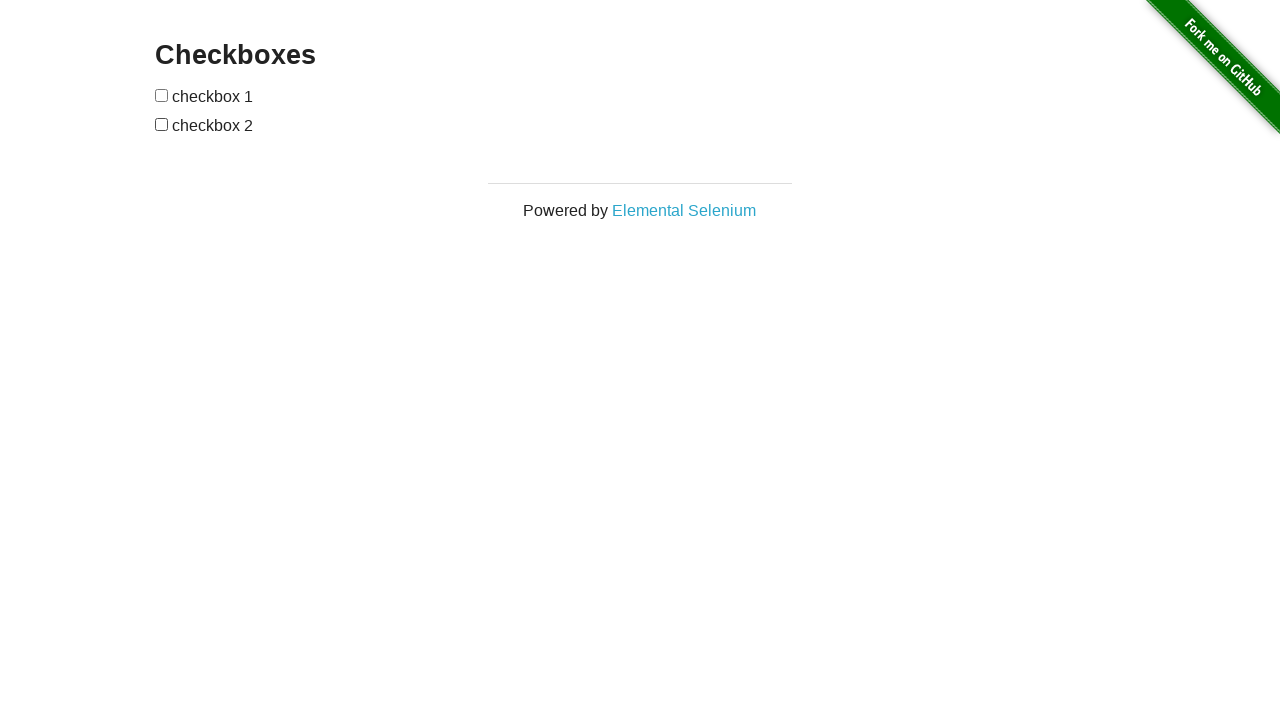

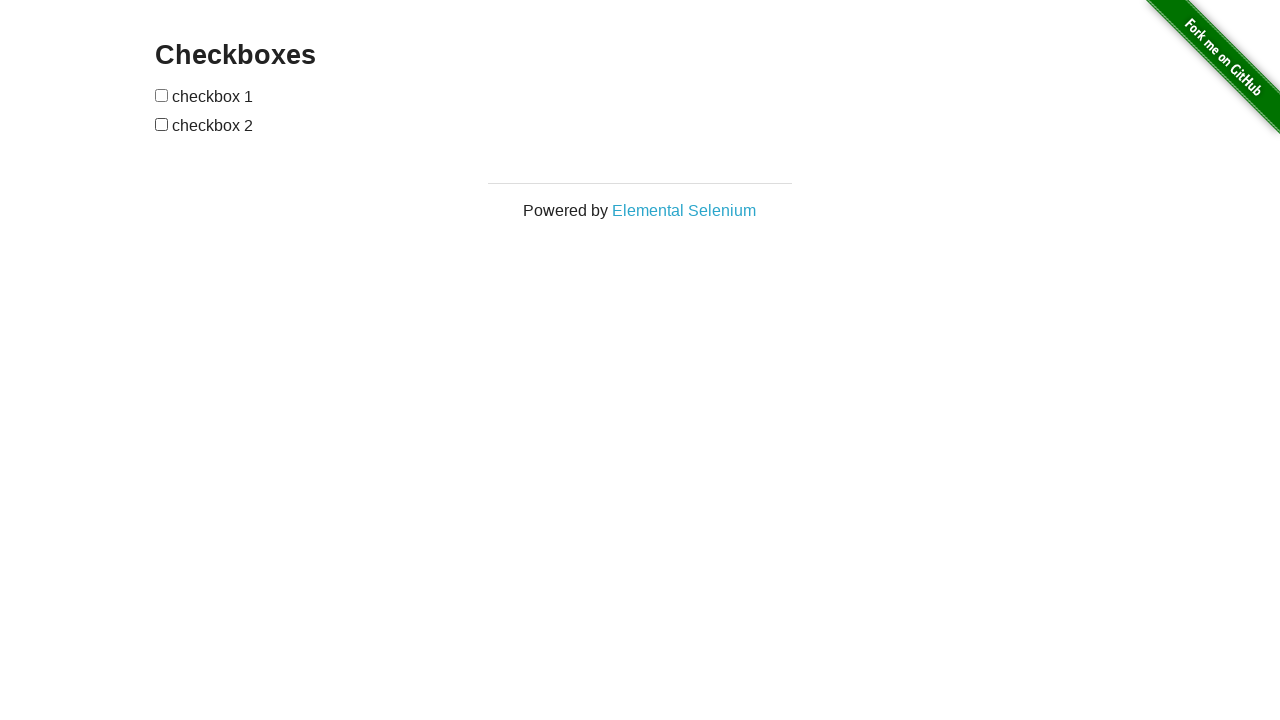